Tests a math puzzle form by reading two numbers from the page, calculating their sum, selecting the result from a dropdown menu, and submitting the form.

Starting URL: https://suninjuly.github.io/selects2.html

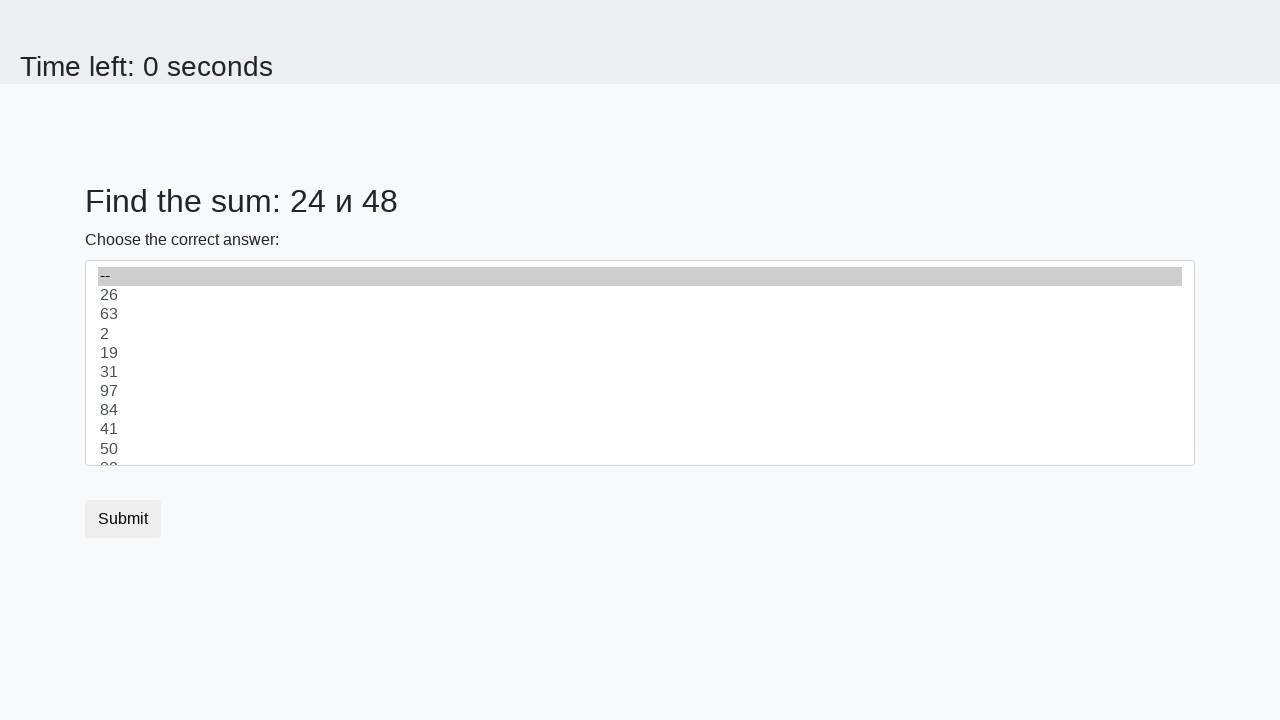

Read first number from #num1 element
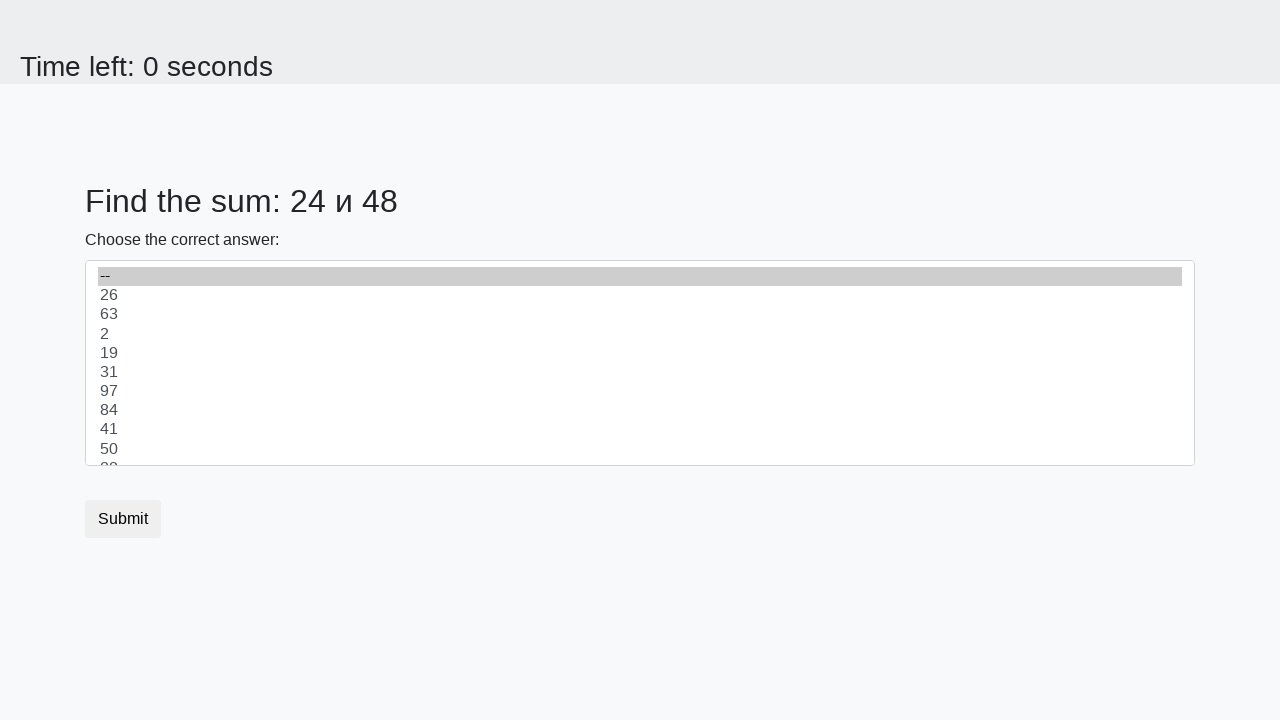

Read second number from #num2 element
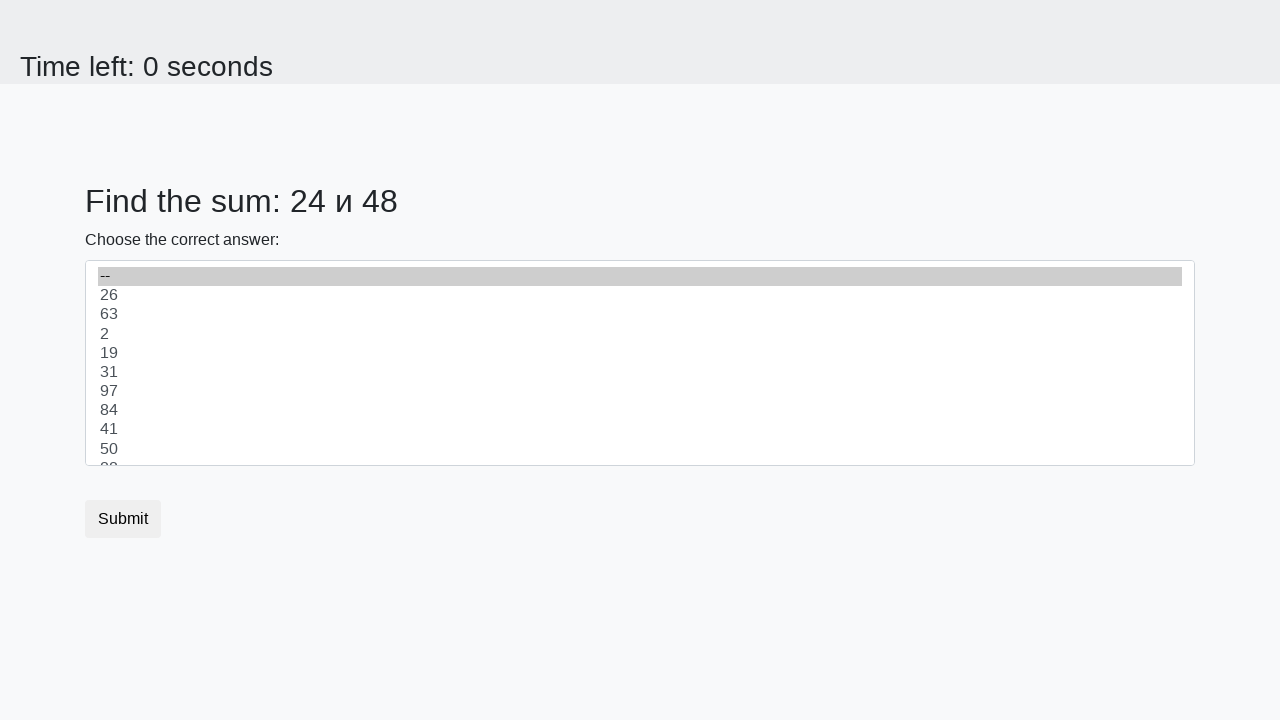

Calculated sum: 24 + 48 = 72
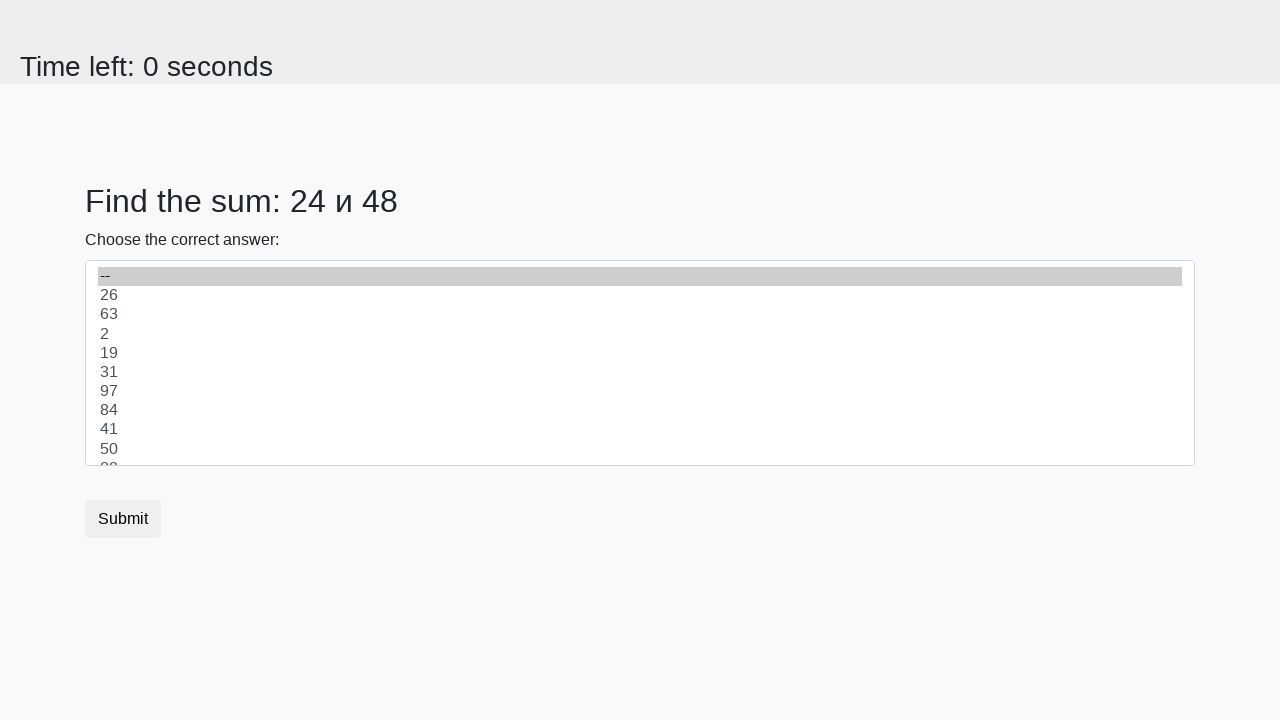

Selected value 72 from dropdown menu on select
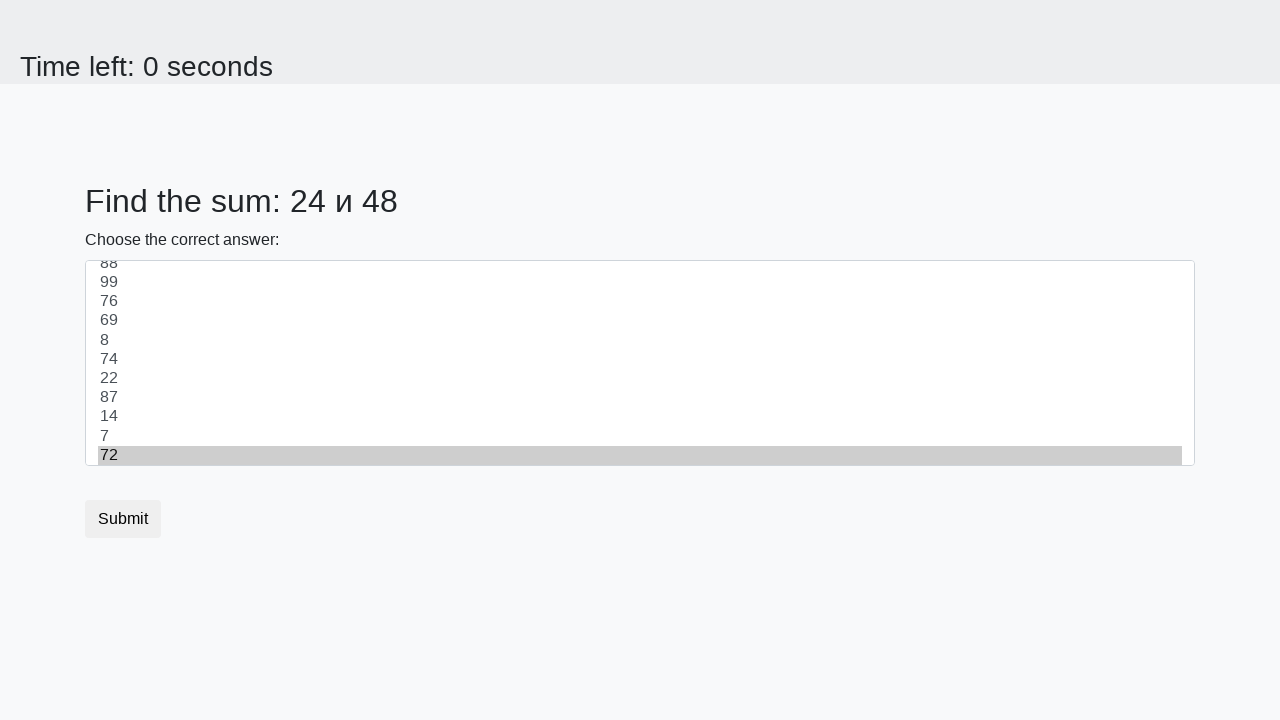

Clicked submit button to complete form at (123, 519) on button.btn
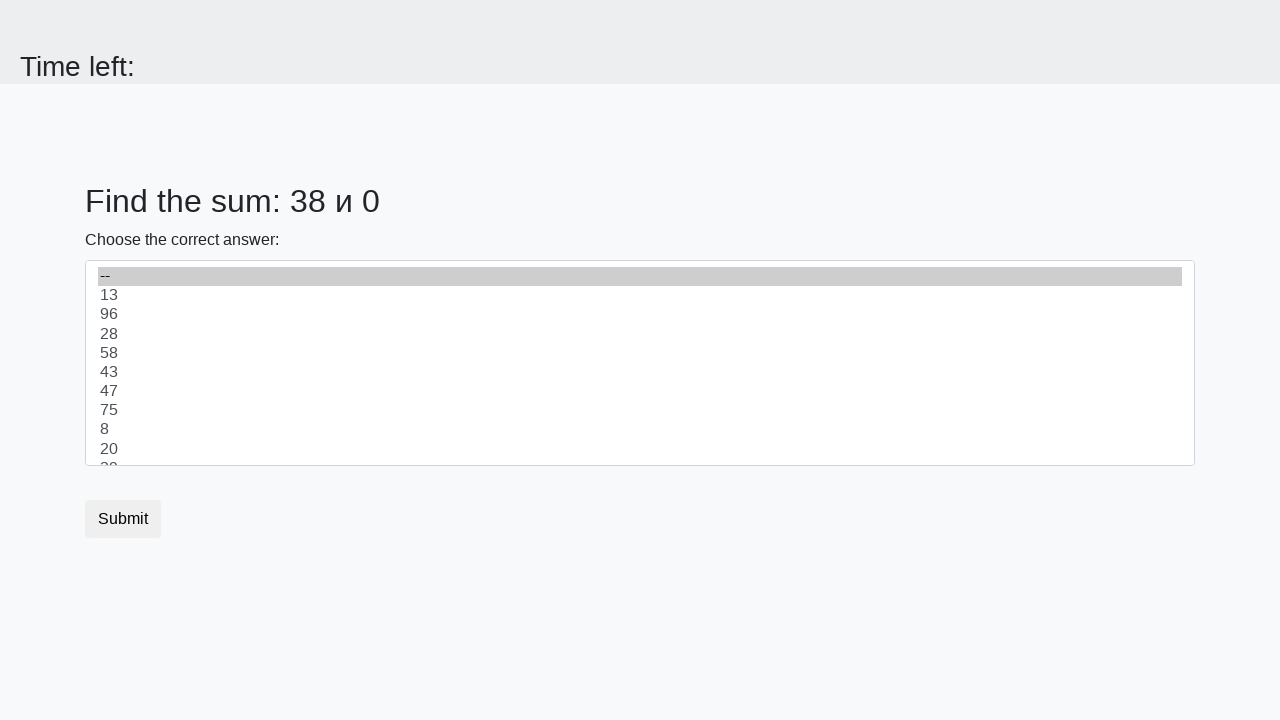

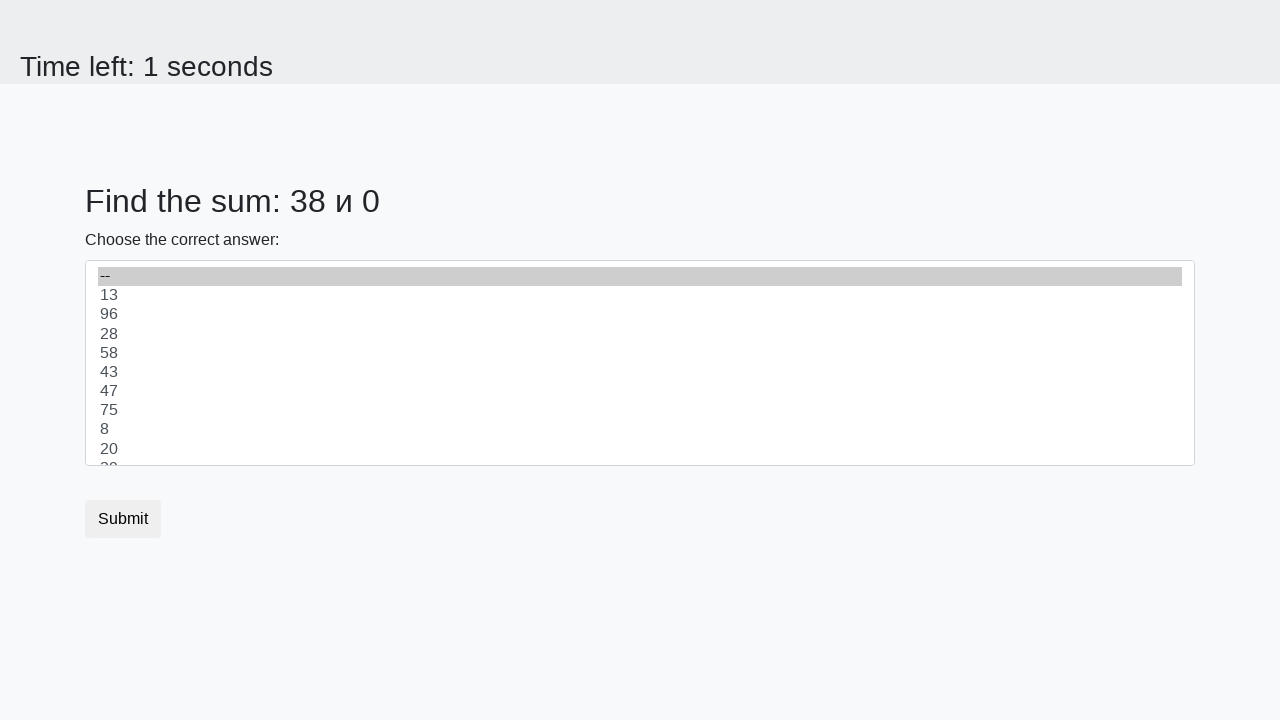